Tests input functionality by filling a number input field with a value and verifying the input value

Starting URL: https://practice.cydeo.com/inputs

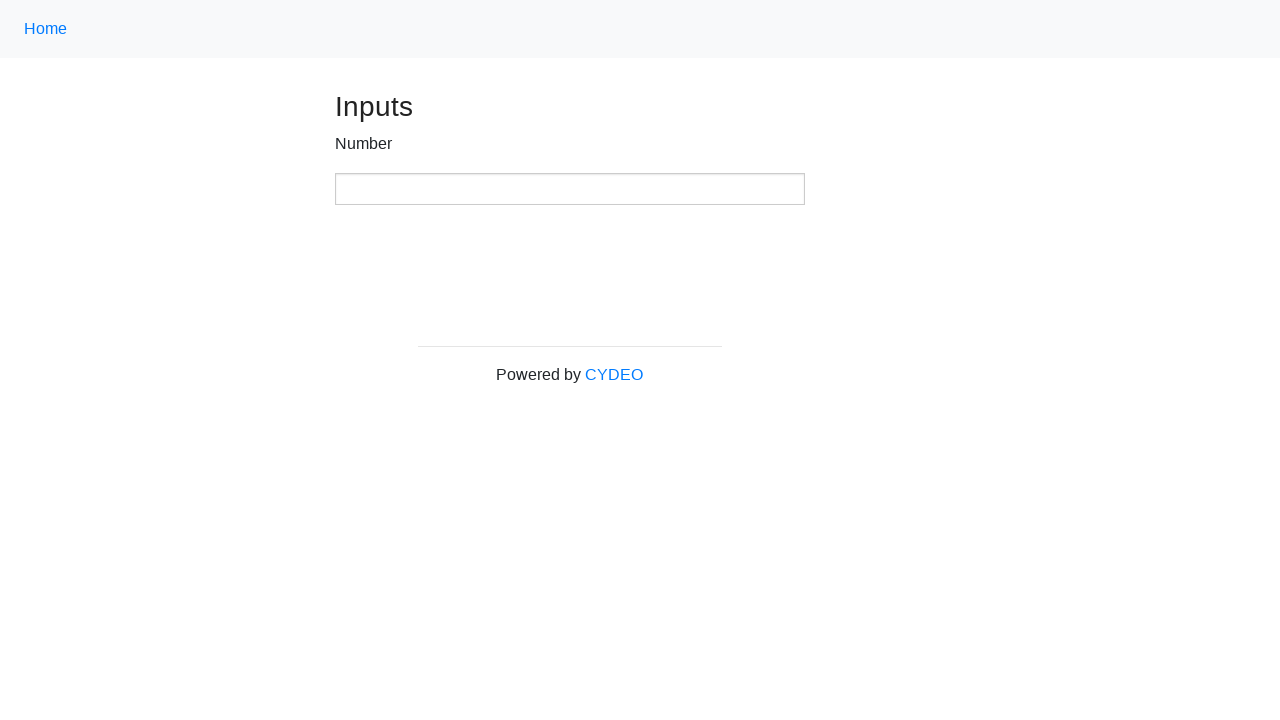

Located number input field
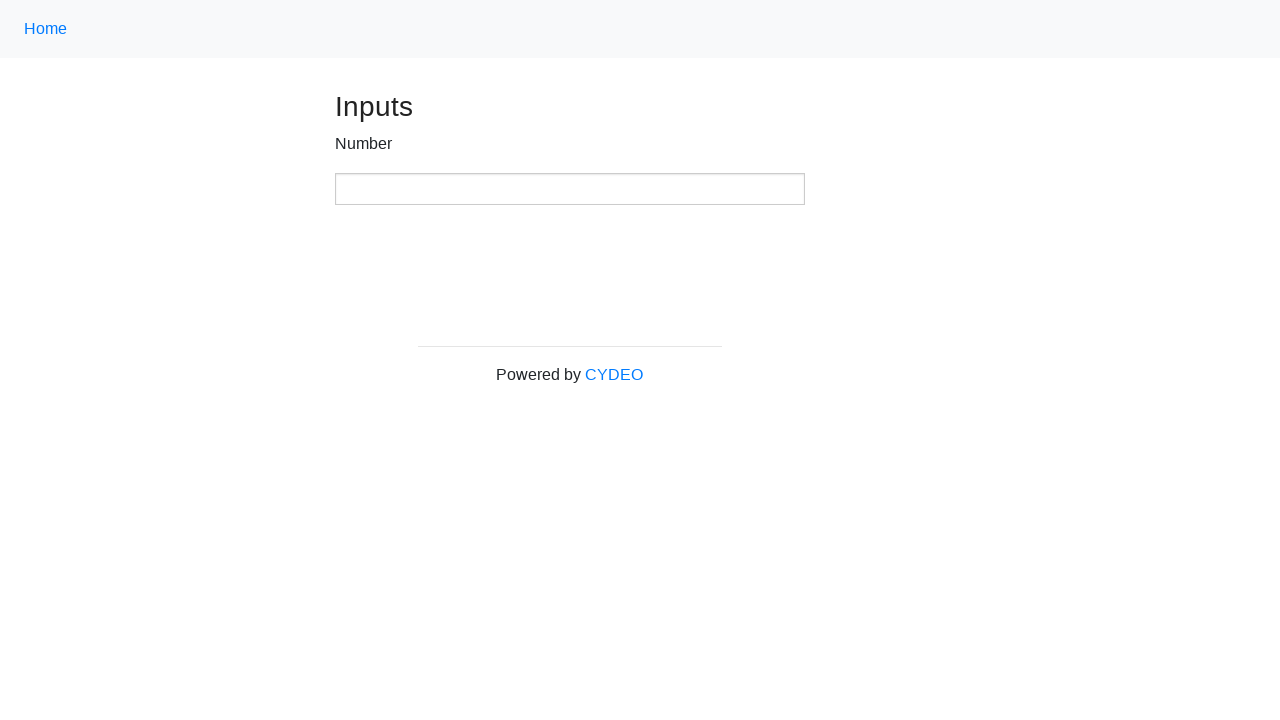

Filled number input field with value '1200' on xpath=//input[@type='number']
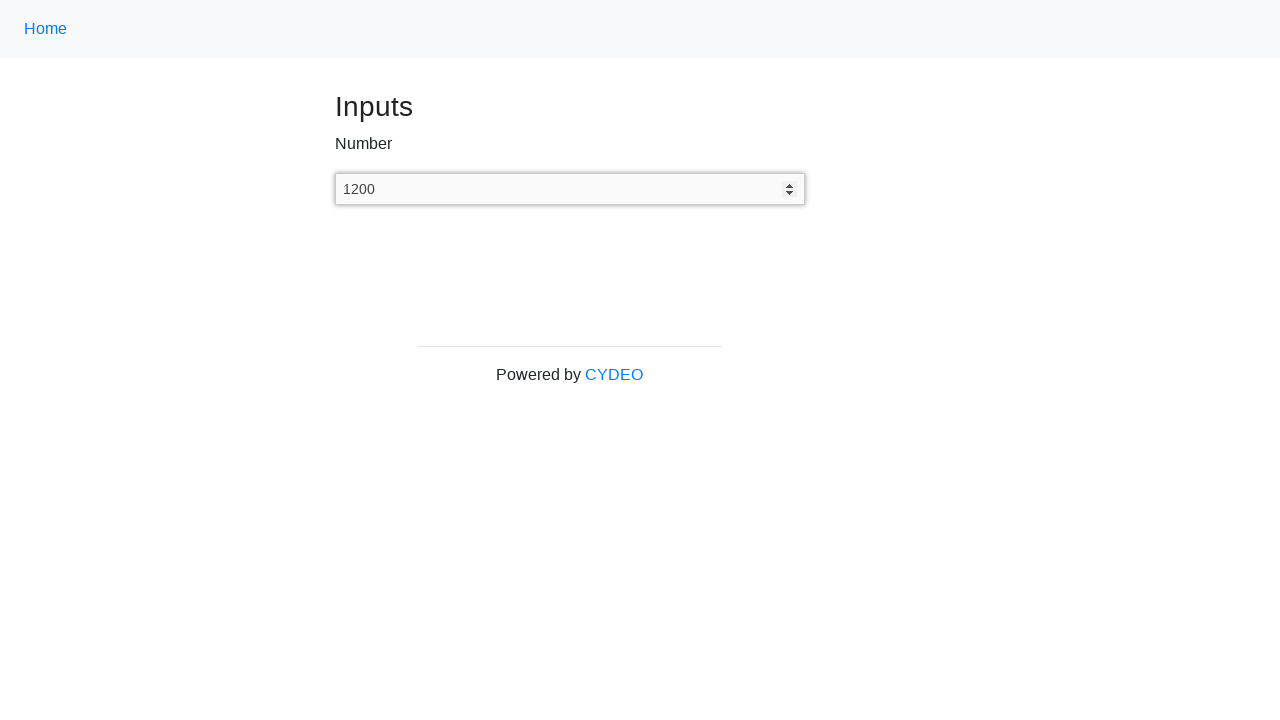

Retrieved input value from number input field
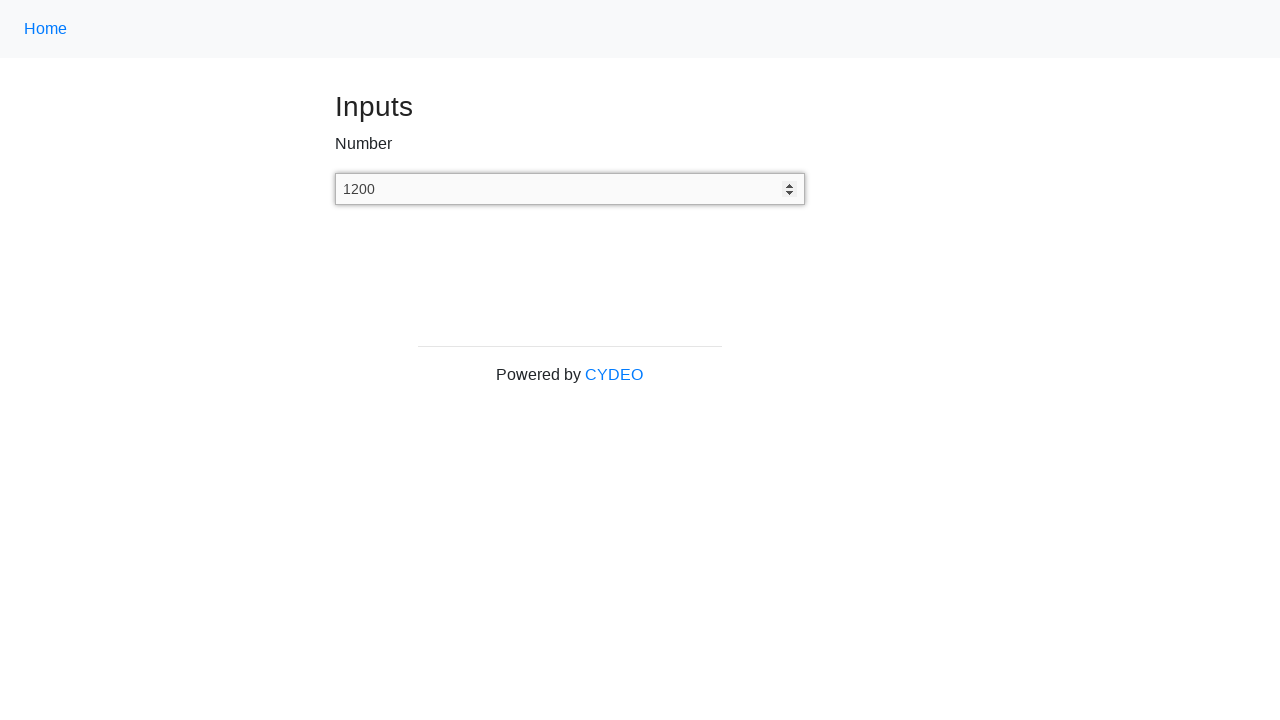

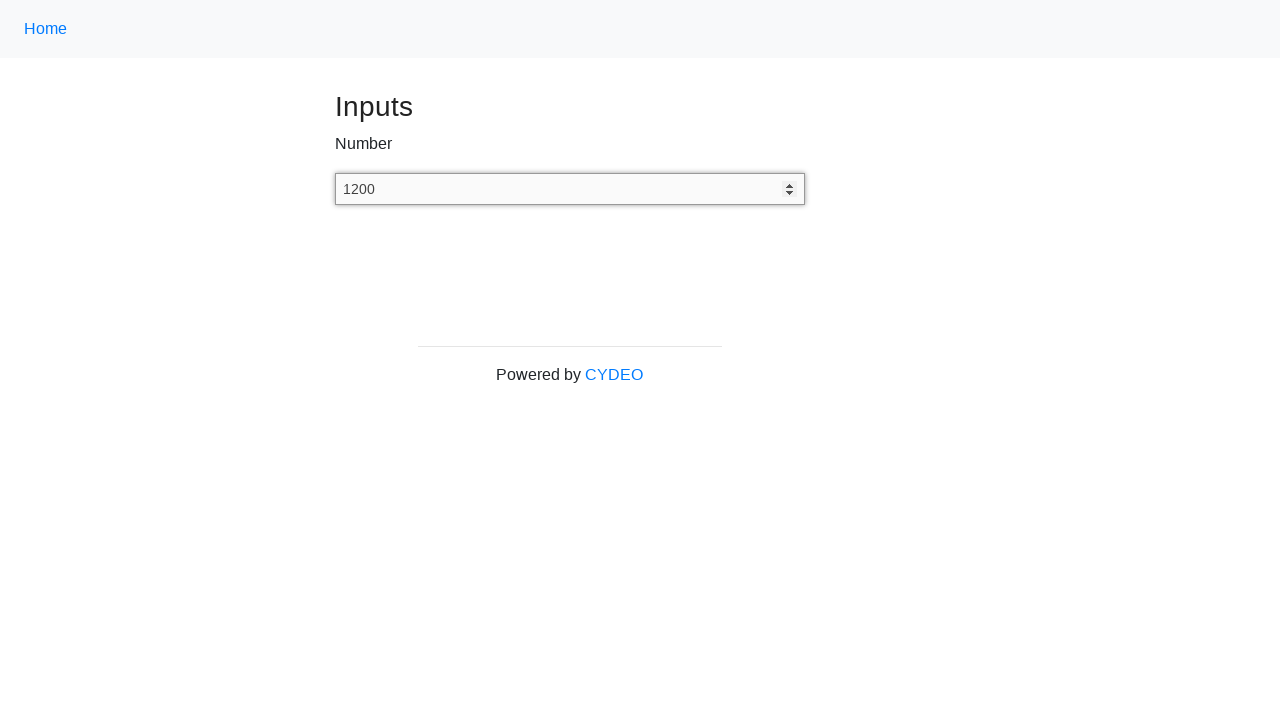